Navigates to Rediff homepage and waits for the page to load completely.

Starting URL: https://www.rediff.com/

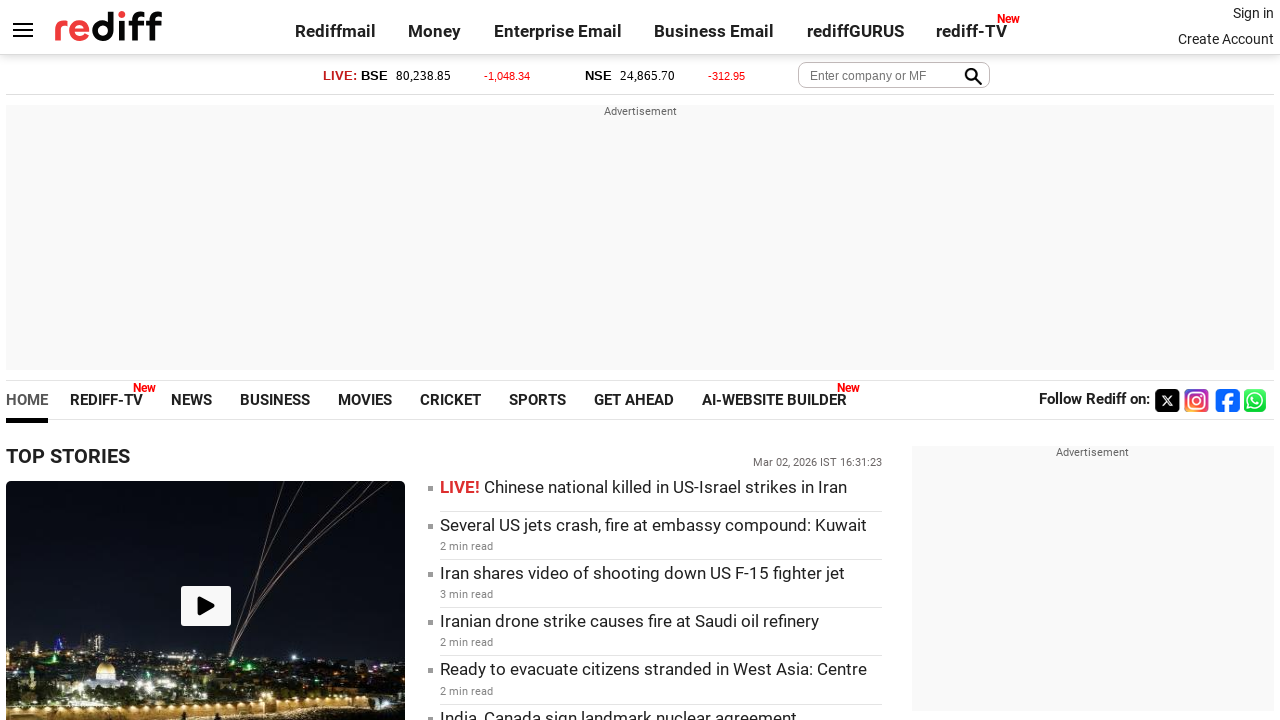

Navigated to Rediff homepage
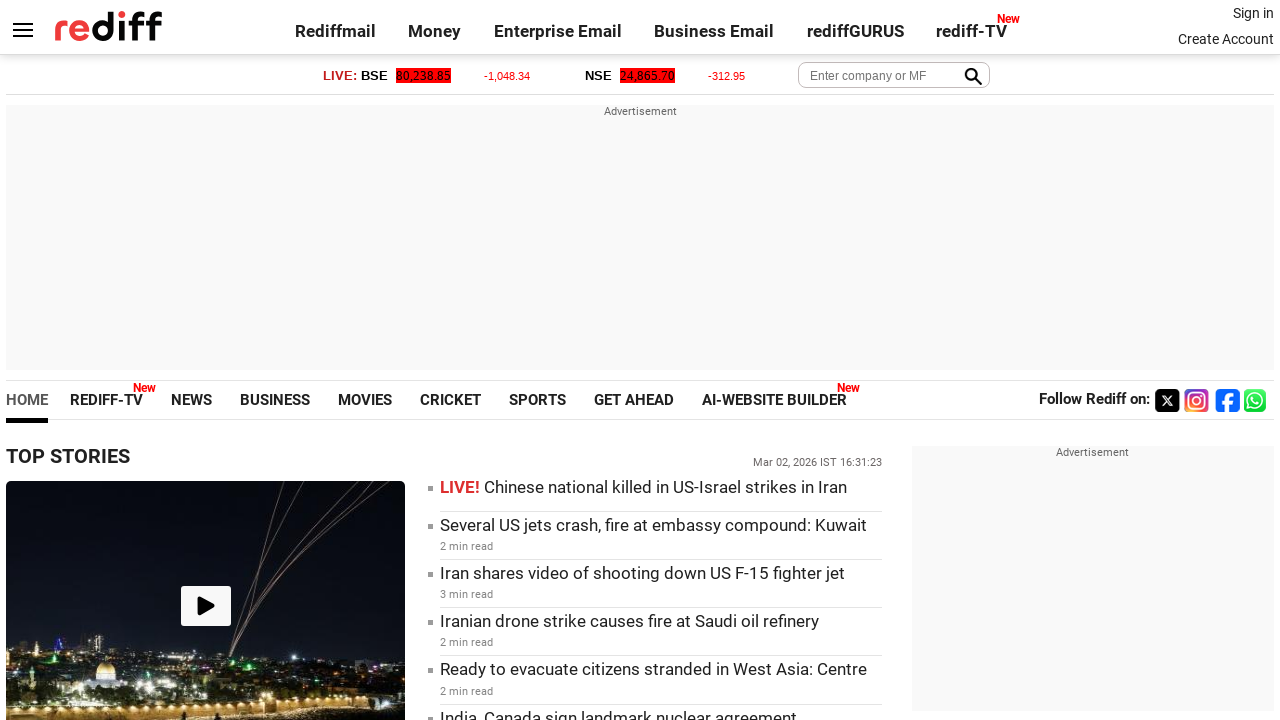

Page fully loaded with networkidle state
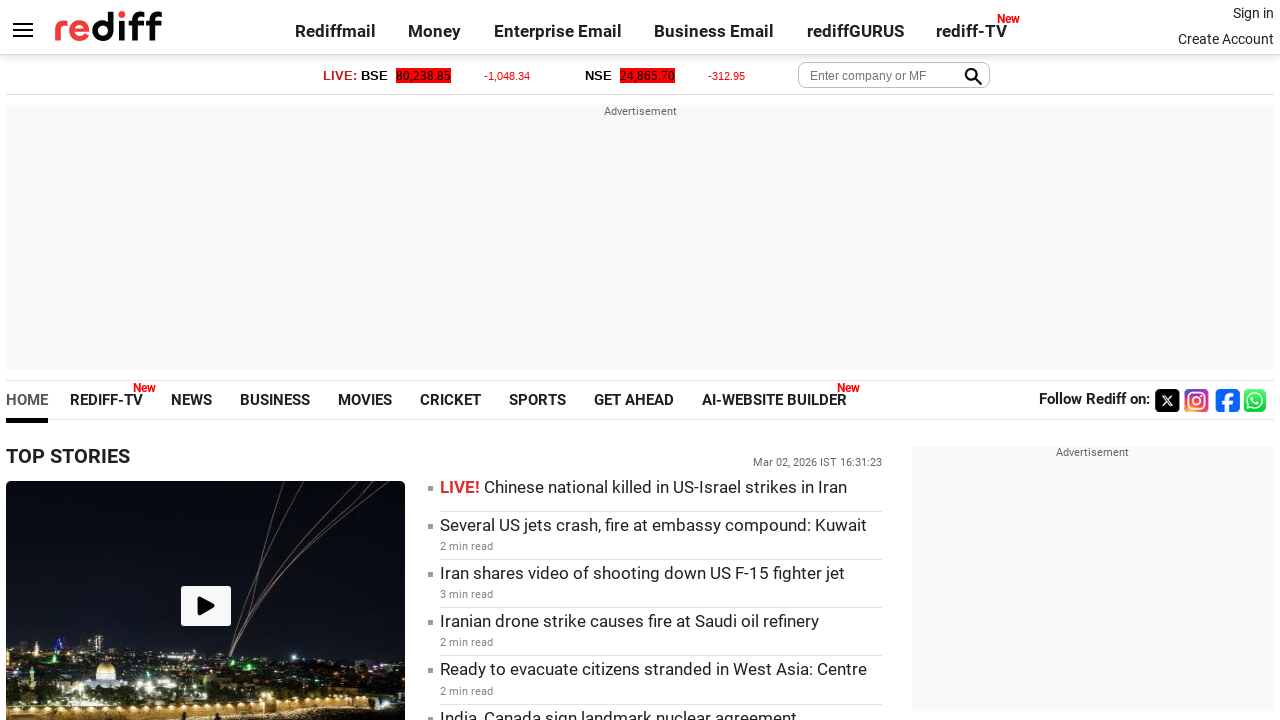

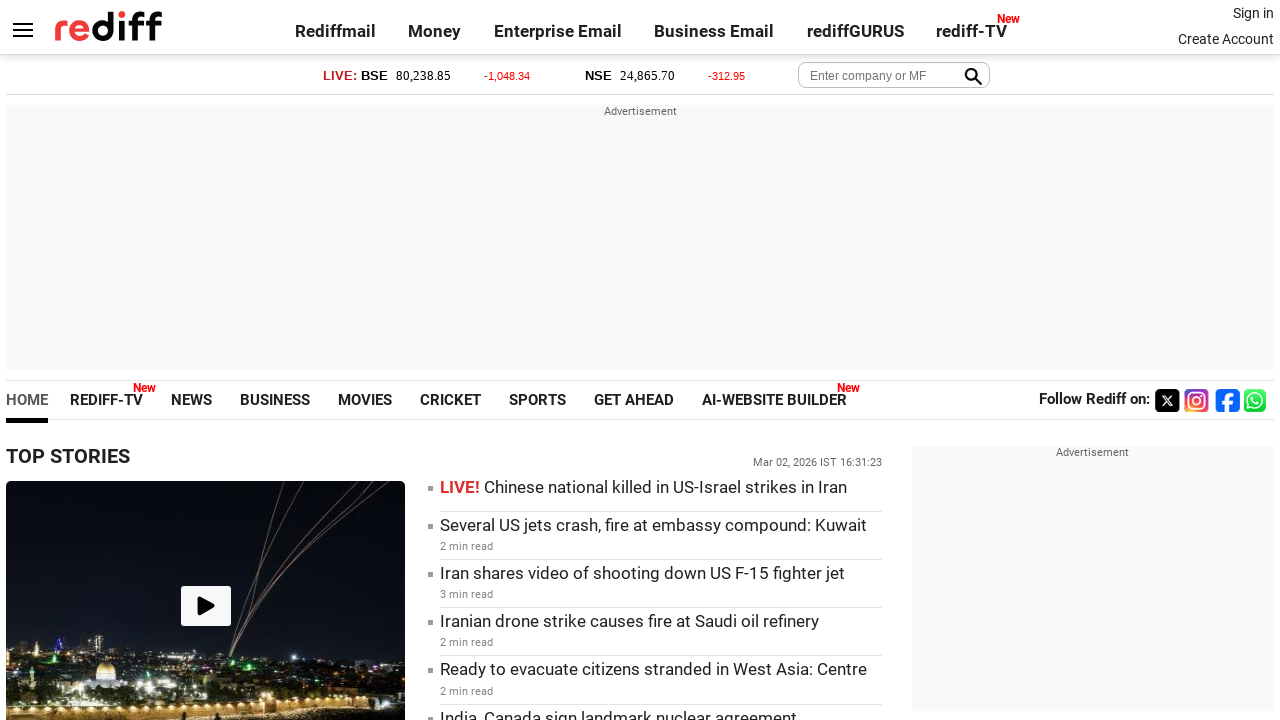